Tests adding a product to cart by clicking on a product link in a new tab, adding it to cart, and verifying it appears in the cart

Starting URL: https://www.demoblaze.com/index.html

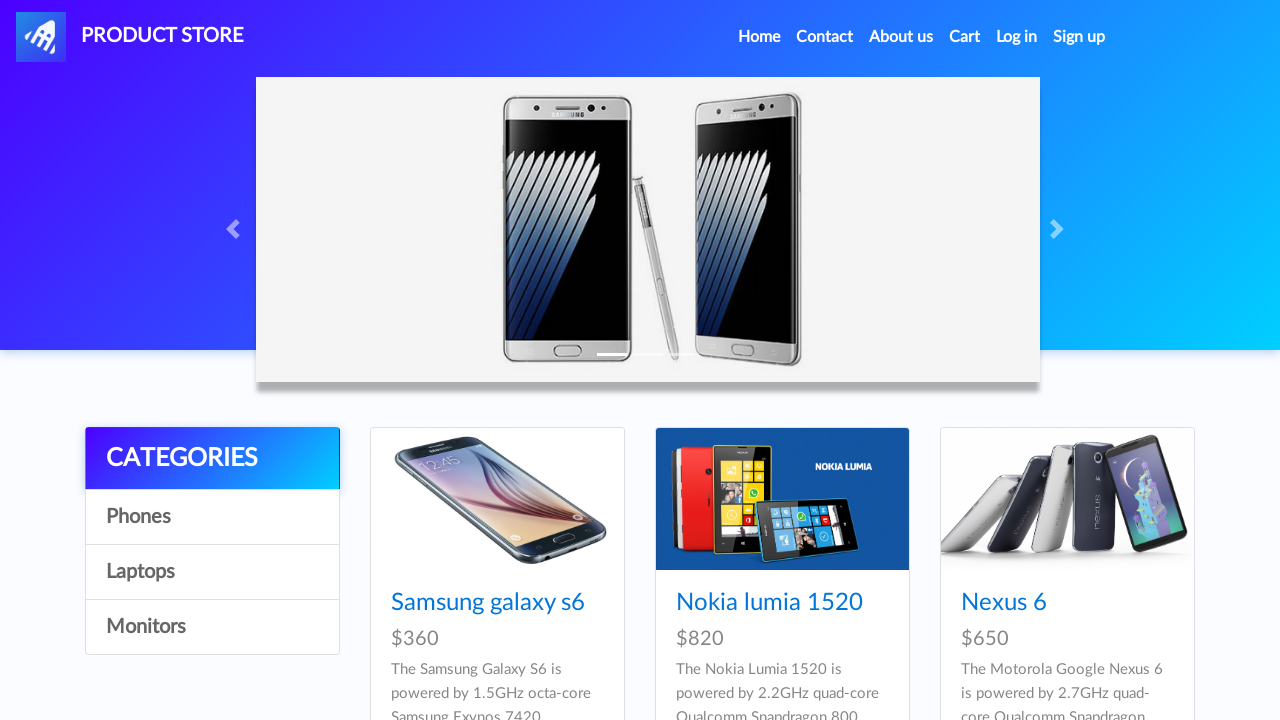

Waited for first product link to appear
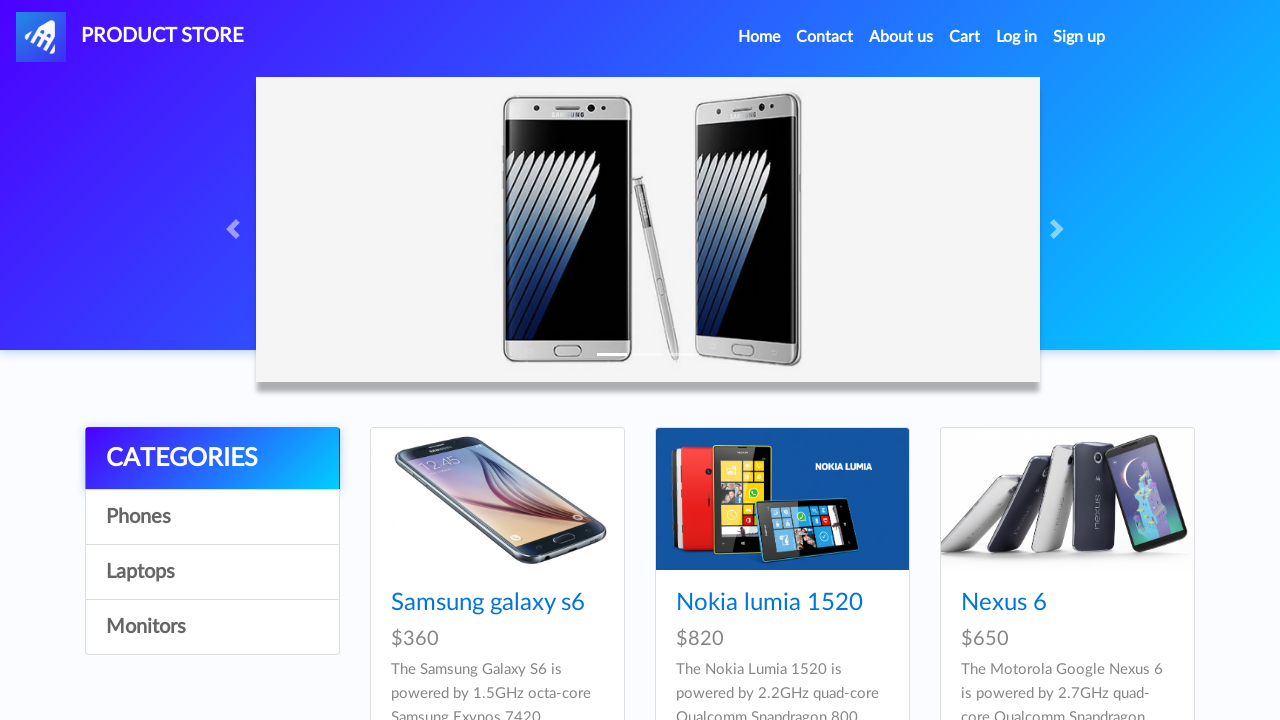

Retrieved product name: Samsung galaxy s6
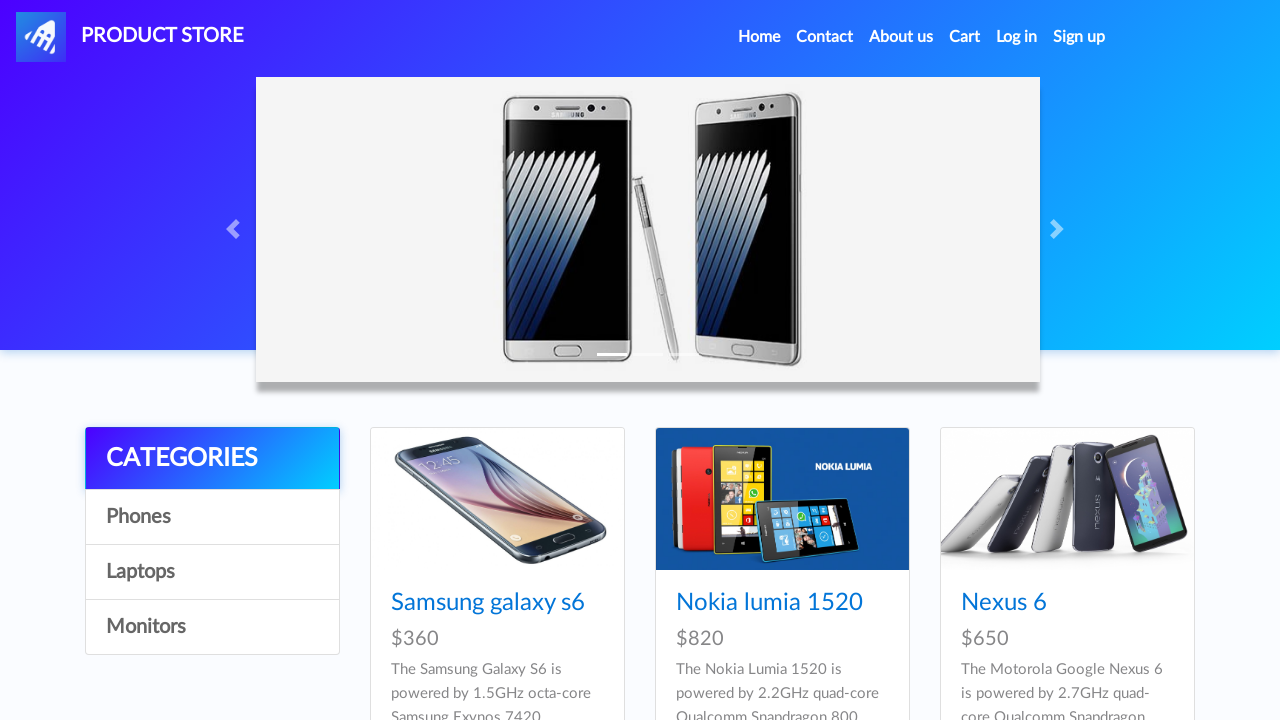

Pressed Control key
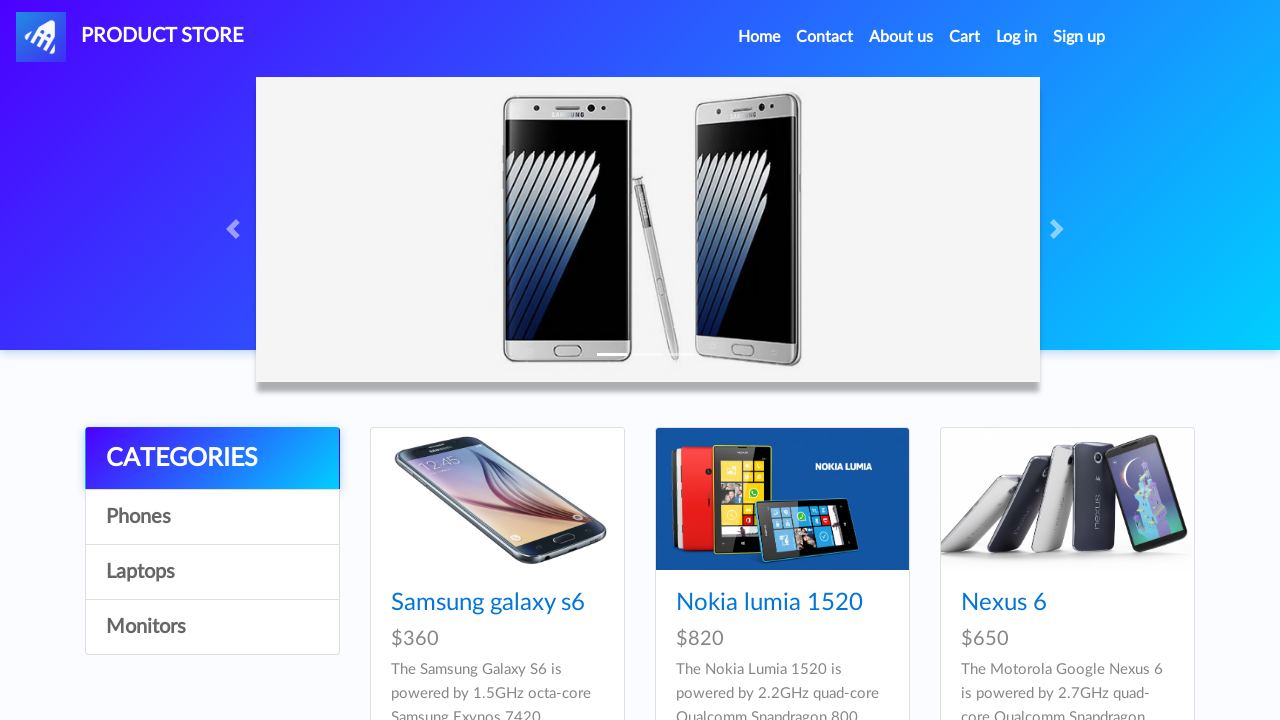

Clicked product link with Ctrl to open in new tab
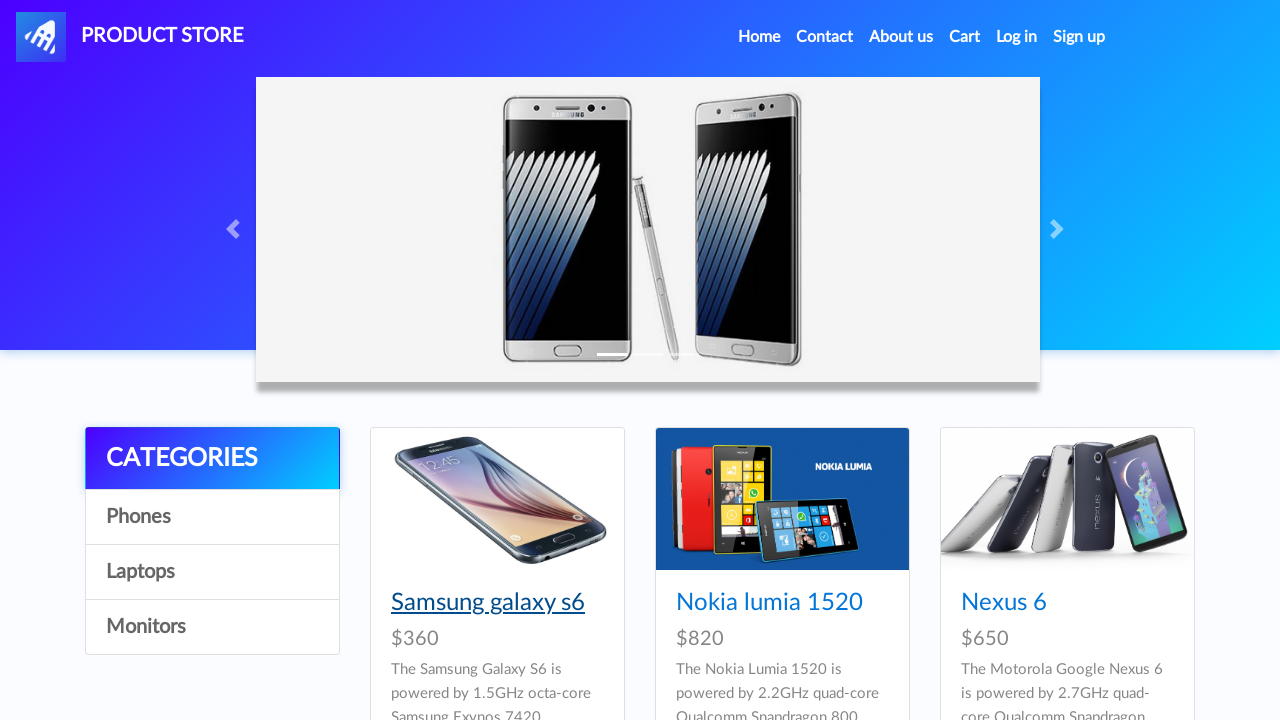

Released Control key
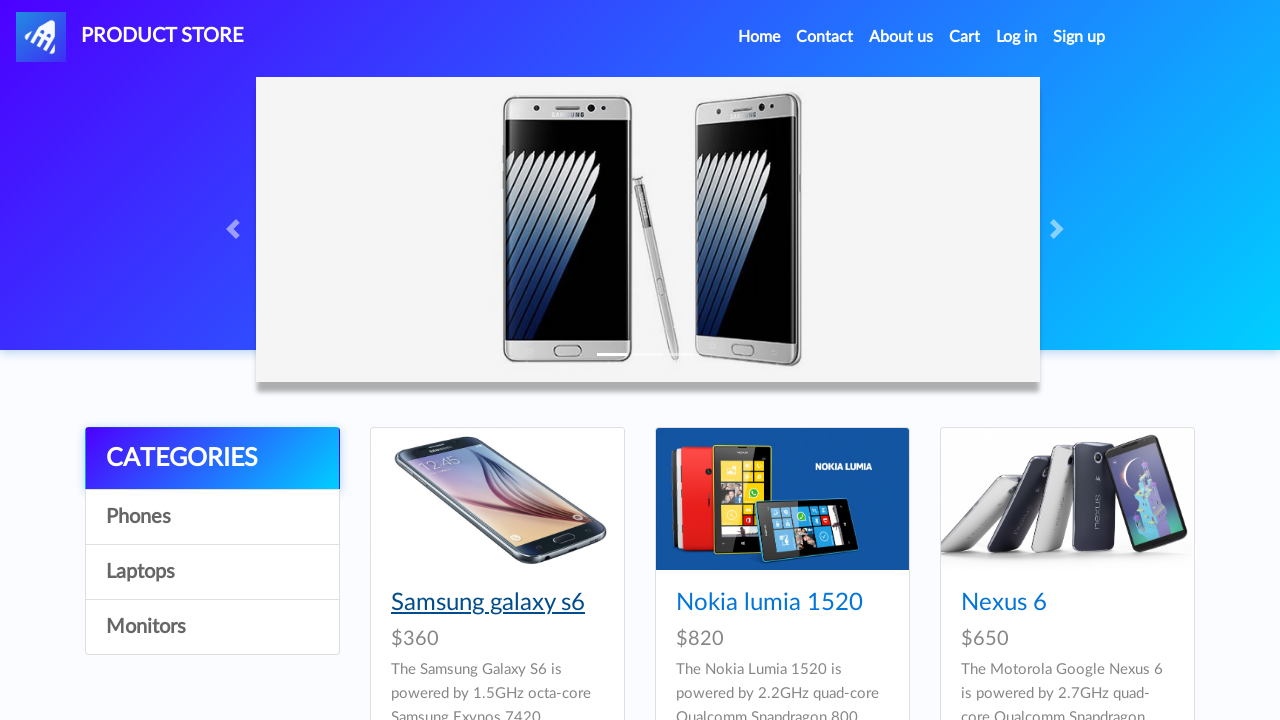

Waited for product page to load in new tab
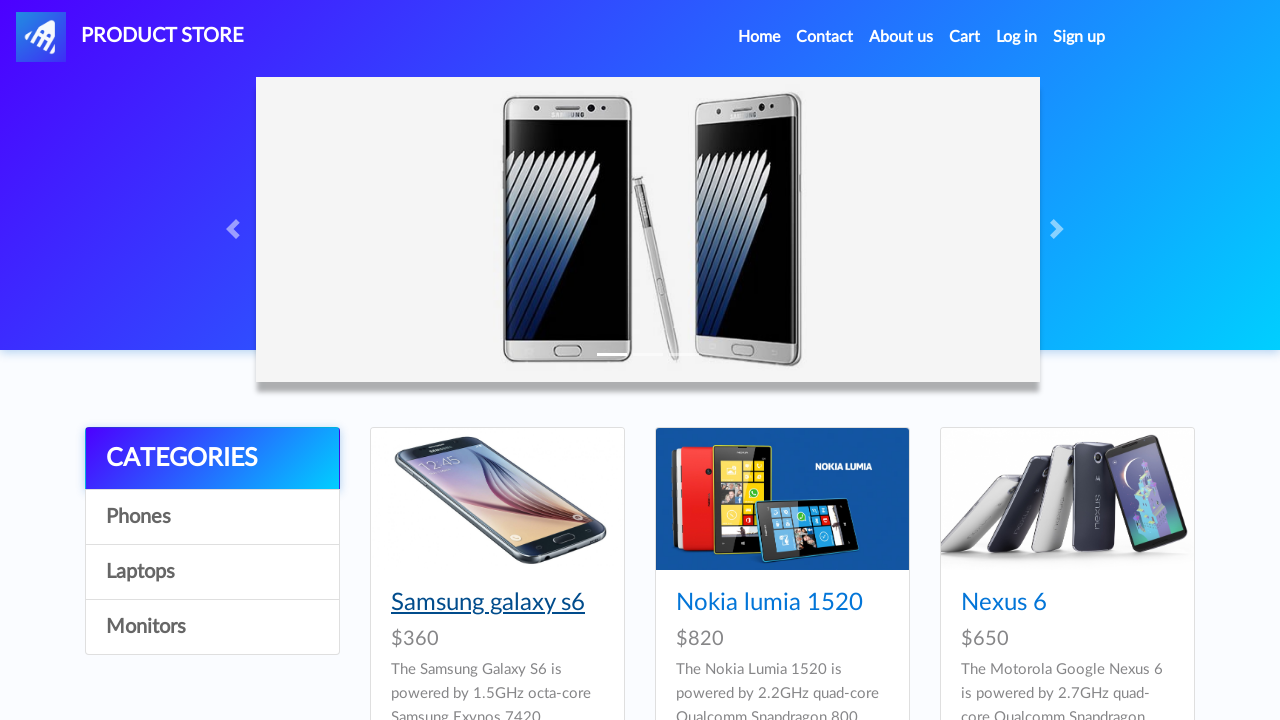

Switched to new tab with product page
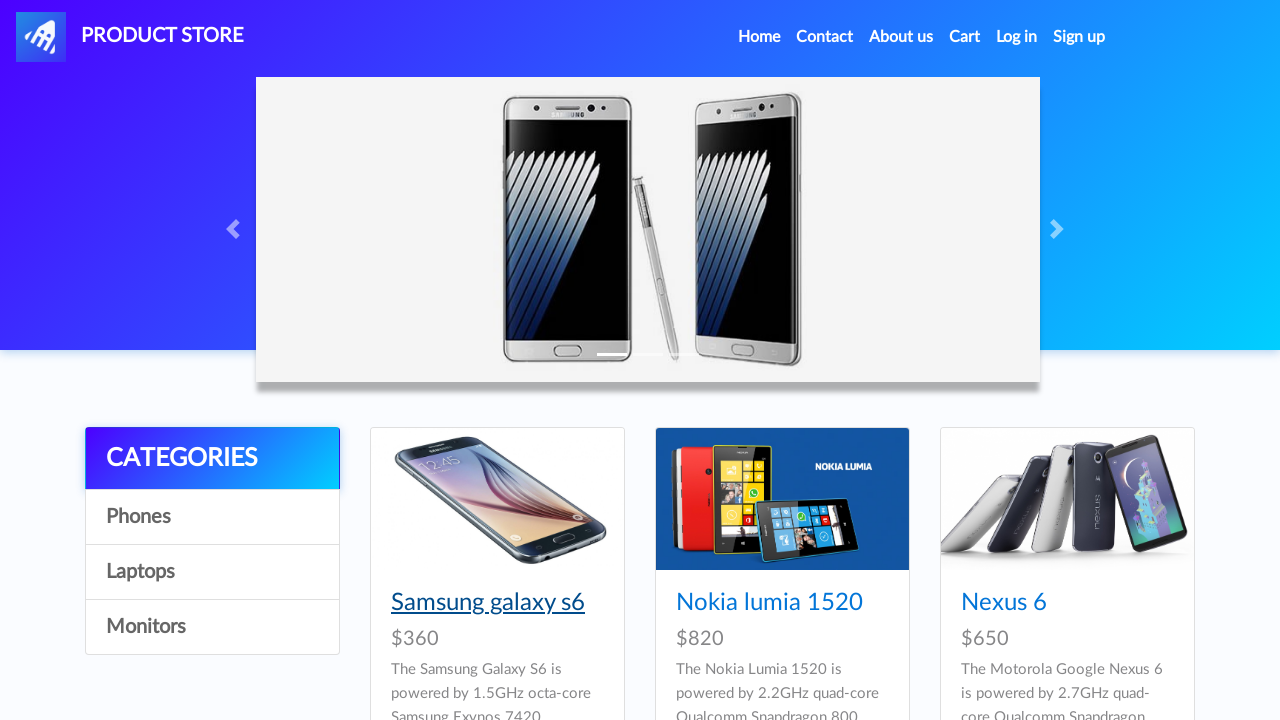

Clicked 'Add to Cart' button on product page at (610, 440) on [onclick^='addToCart']
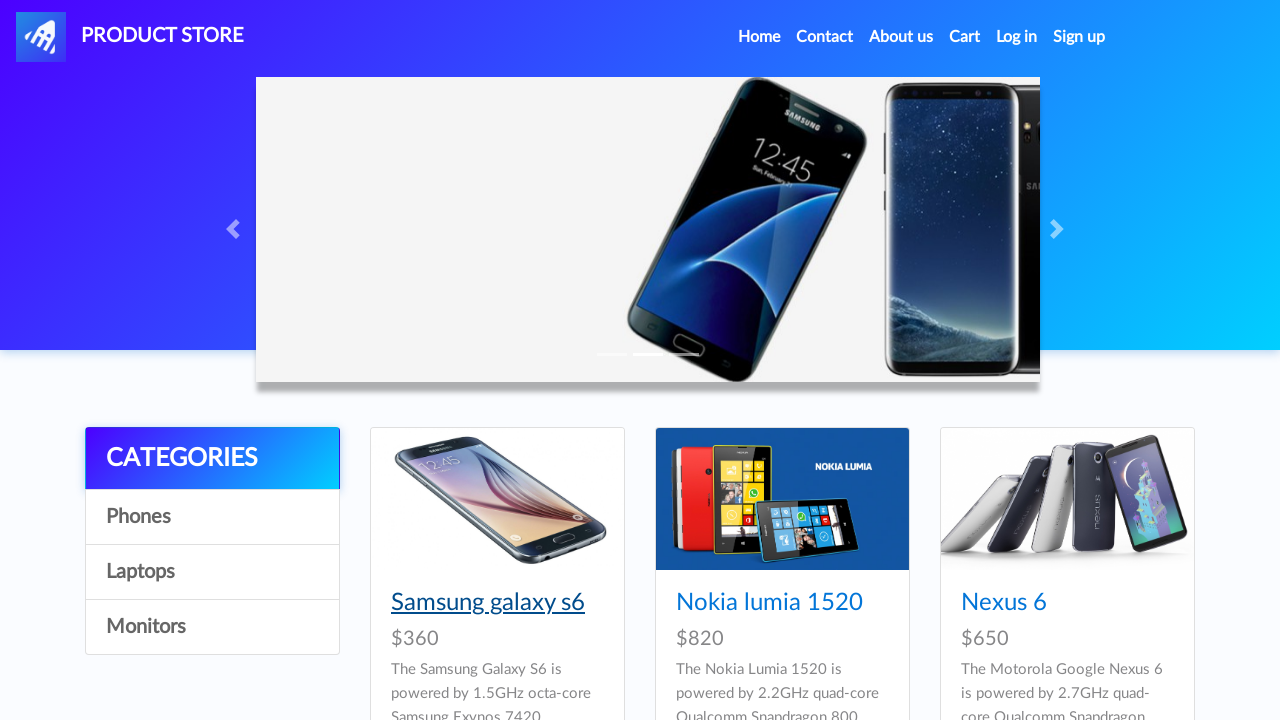

Set up alert dialog handler to accept confirmation
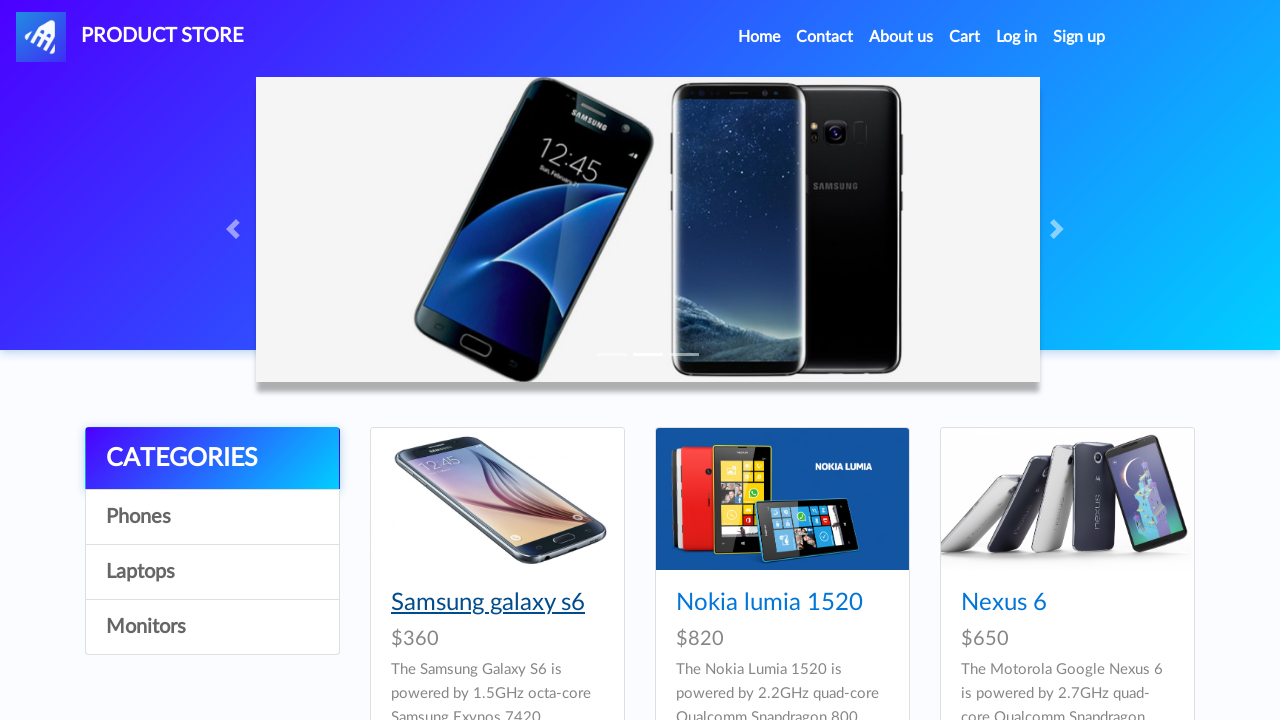

Closed product page tab
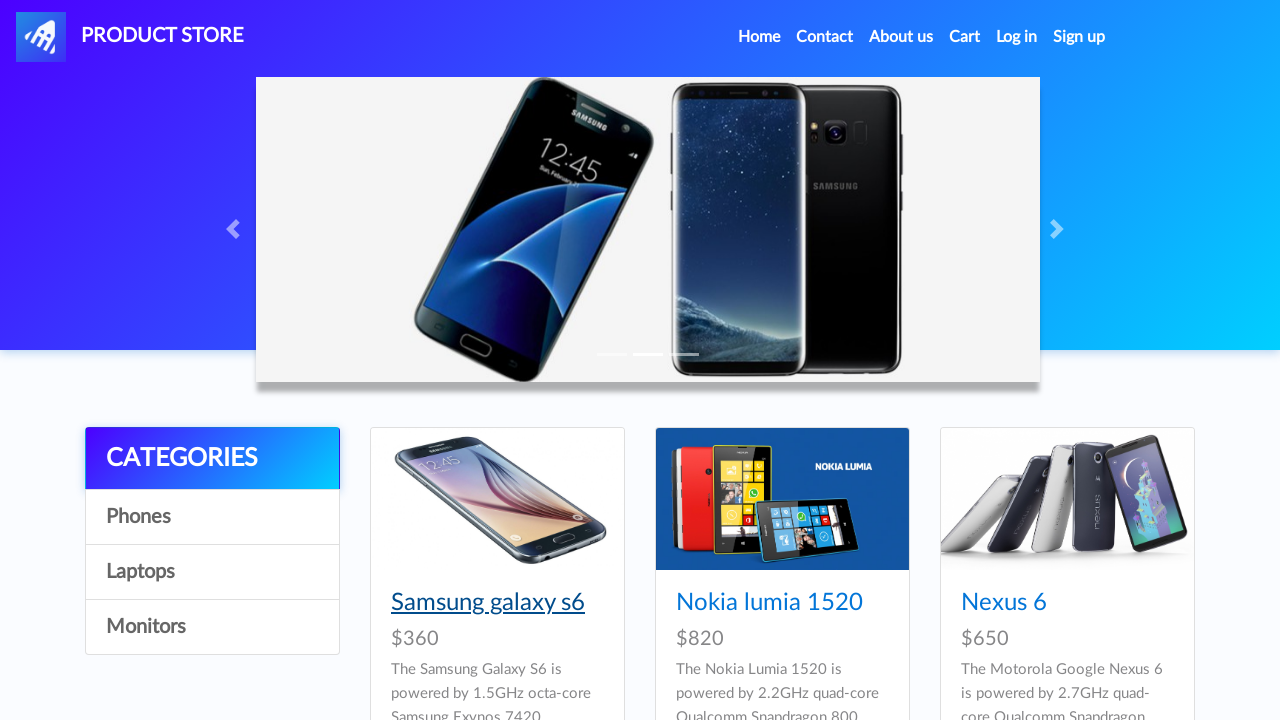

Clicked cart link on main page at (965, 37) on #cartur
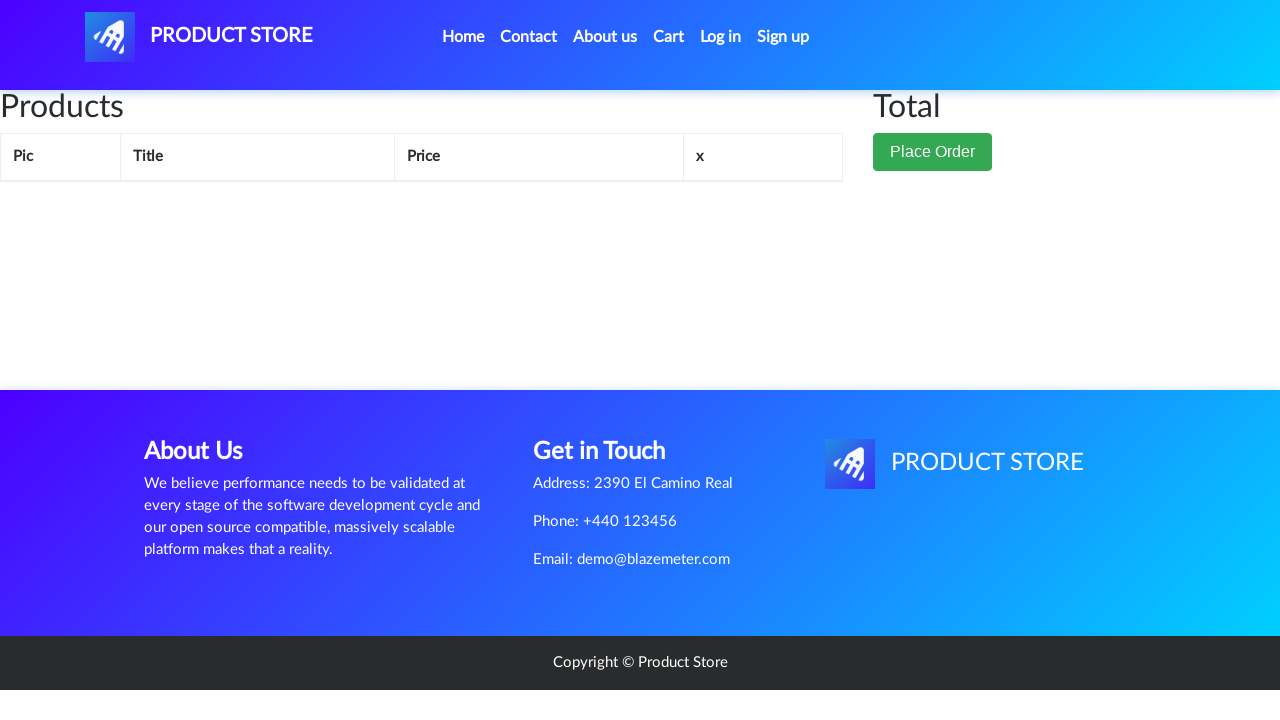

Verified product 'Samsung galaxy s6' is in cart
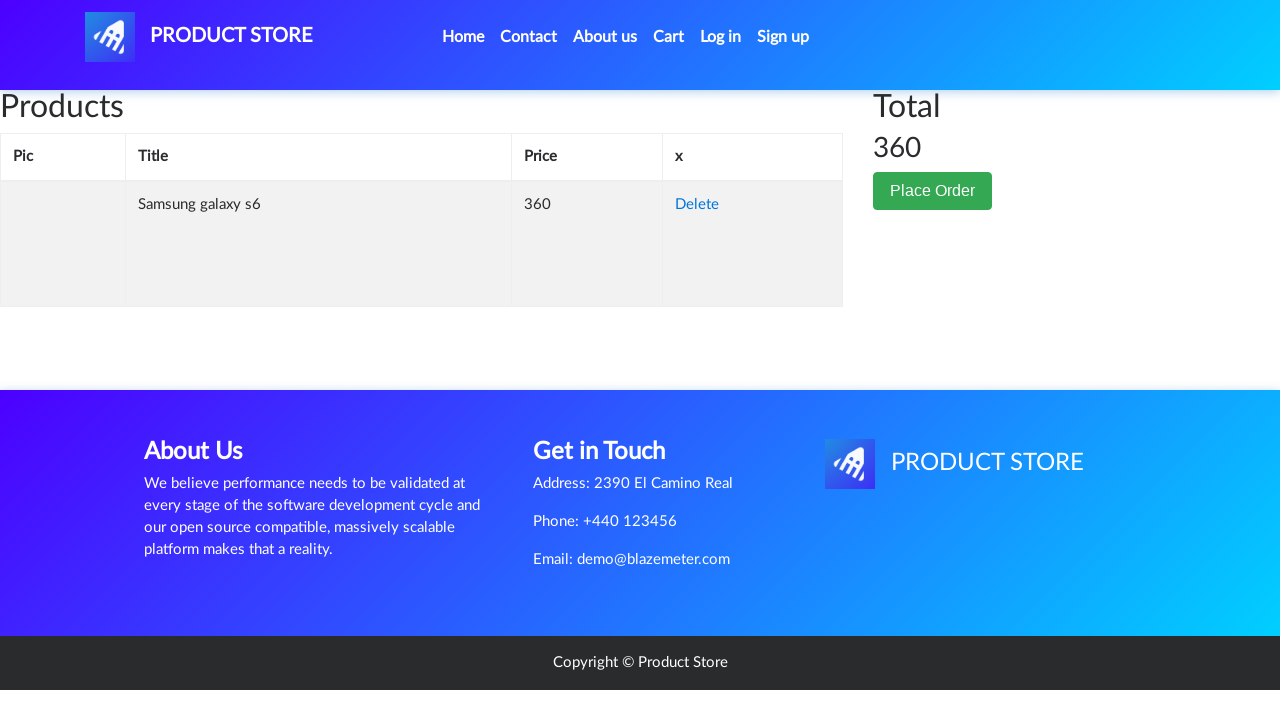

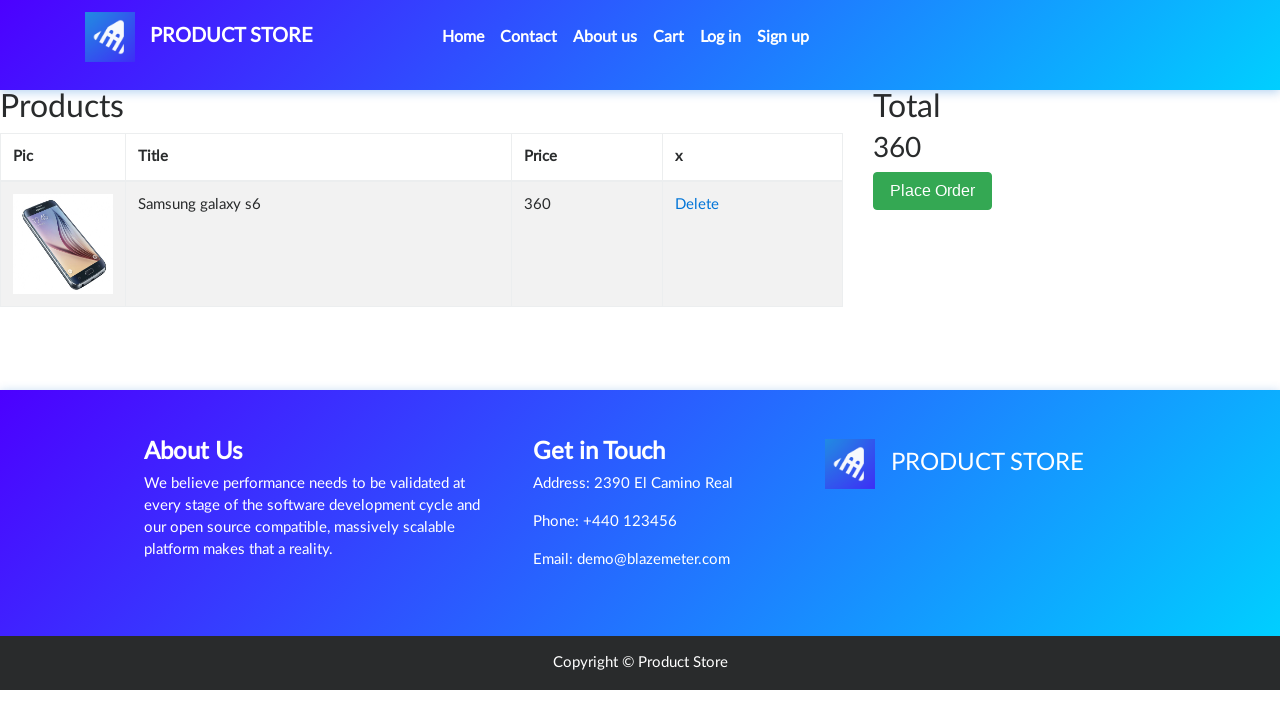